Tests right-click context menu functionality by performing a context click on a button element to trigger the context menu

Starting URL: https://swisnl.github.io/jQuery-contextMenu/demo.html

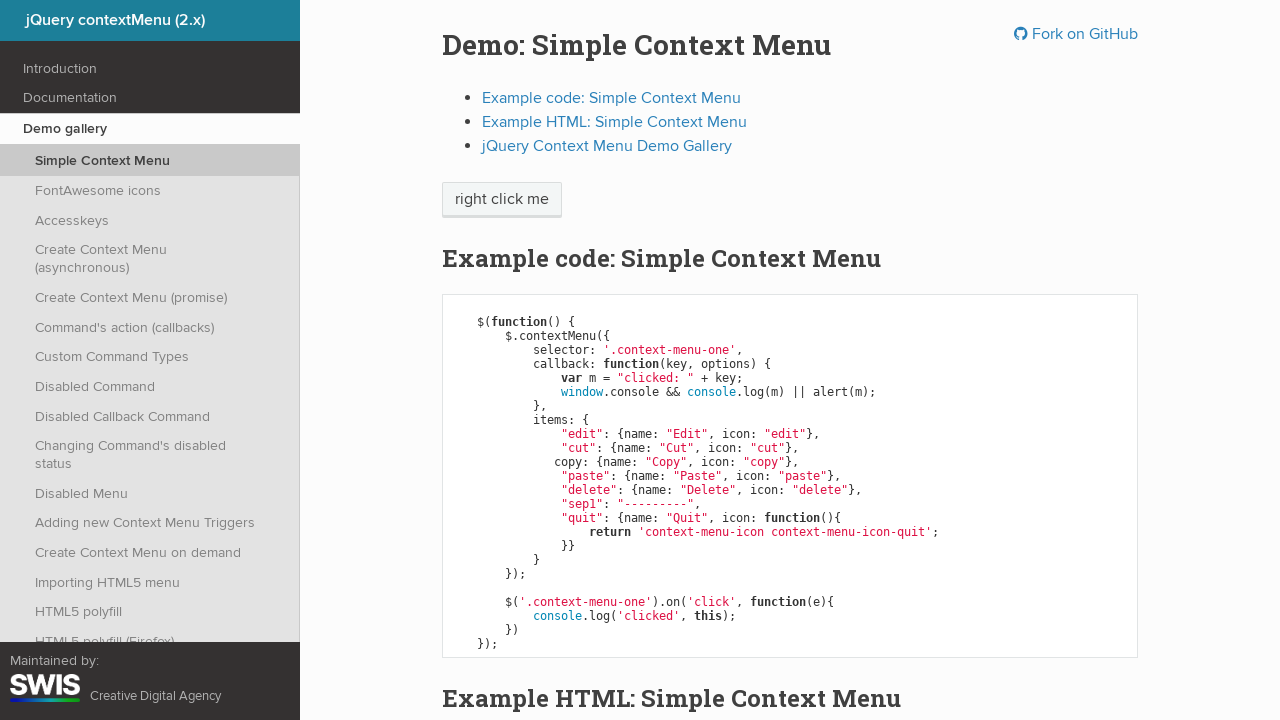

Located button element for context menu test
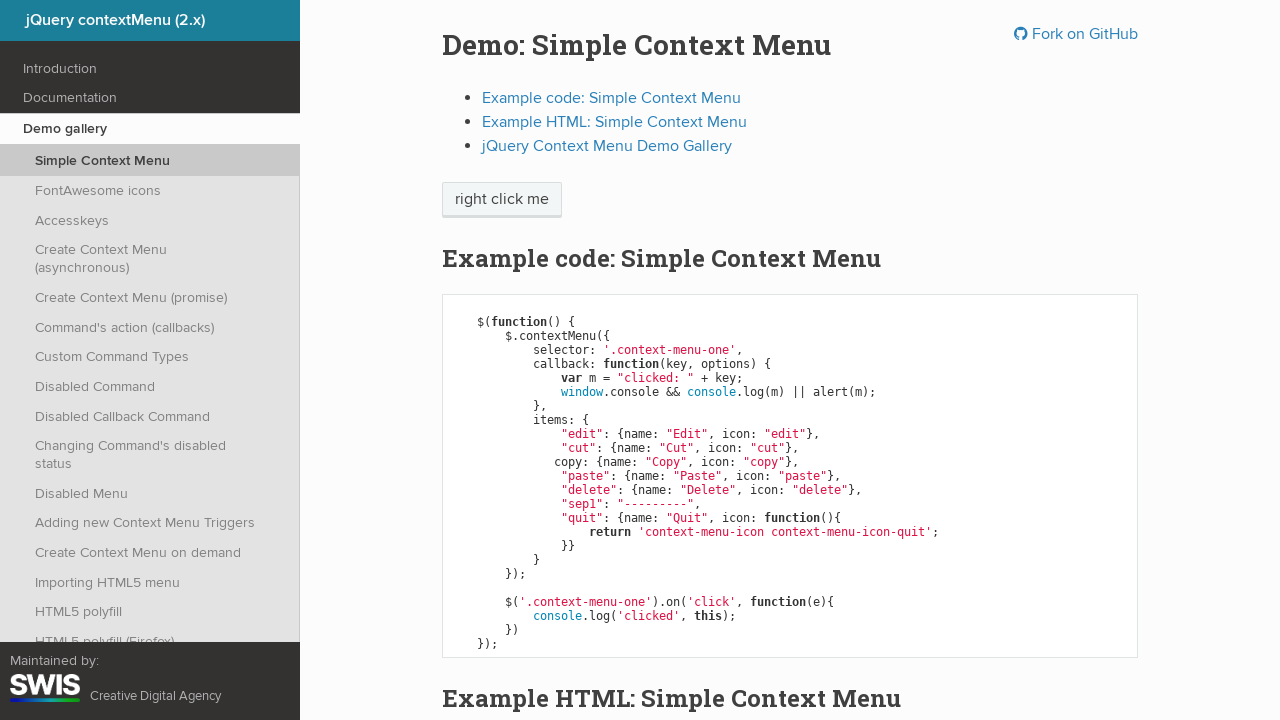

Performed right-click on button to trigger context menu at (502, 200) on xpath=//span[@class='context-menu-one btn btn-neutral']
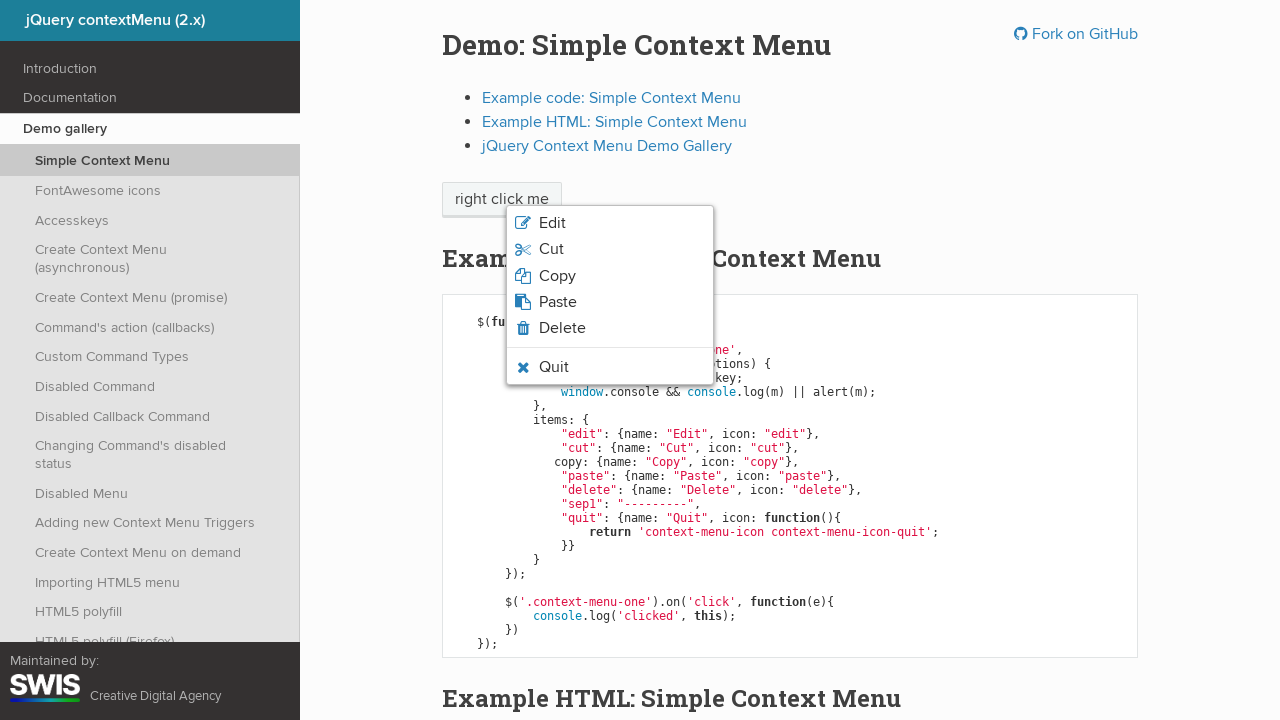

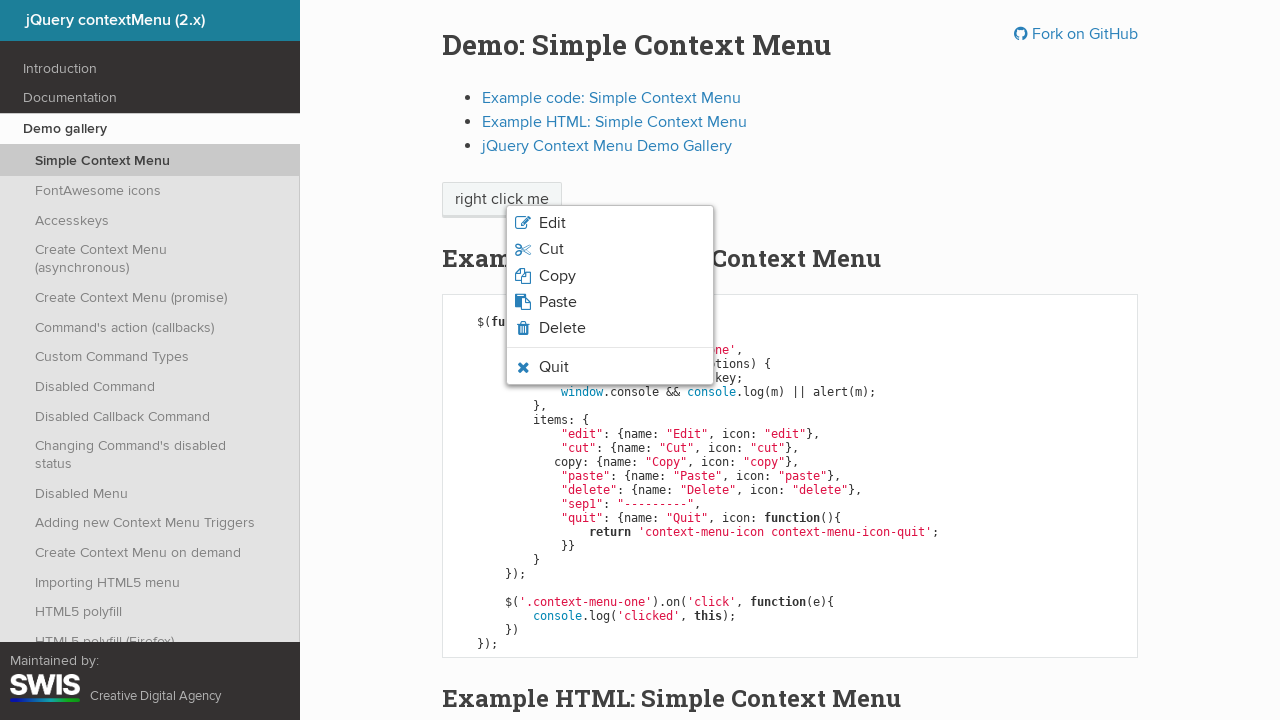